Tests drag and drop functionality by dragging an element and dropping it onto a droppable target area

Starting URL: http://jqueryui.com/resources/demos/droppable/default.html

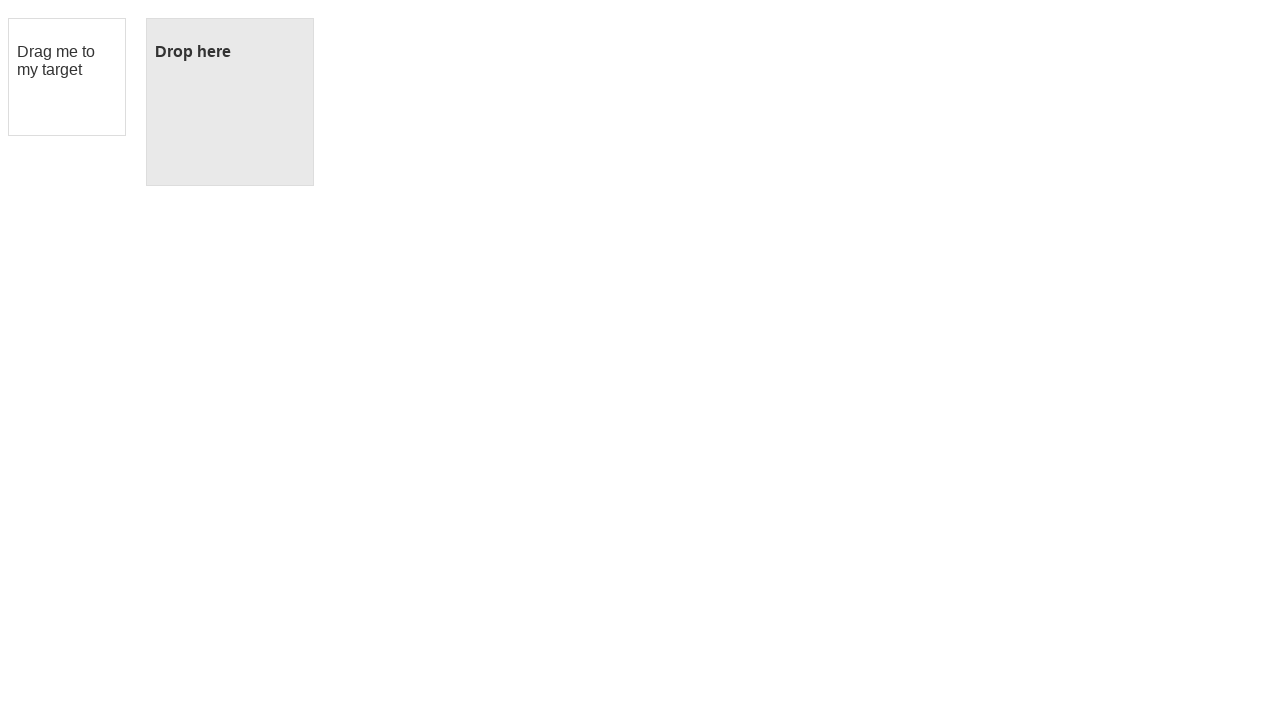

Located the draggable element with id 'draggable'
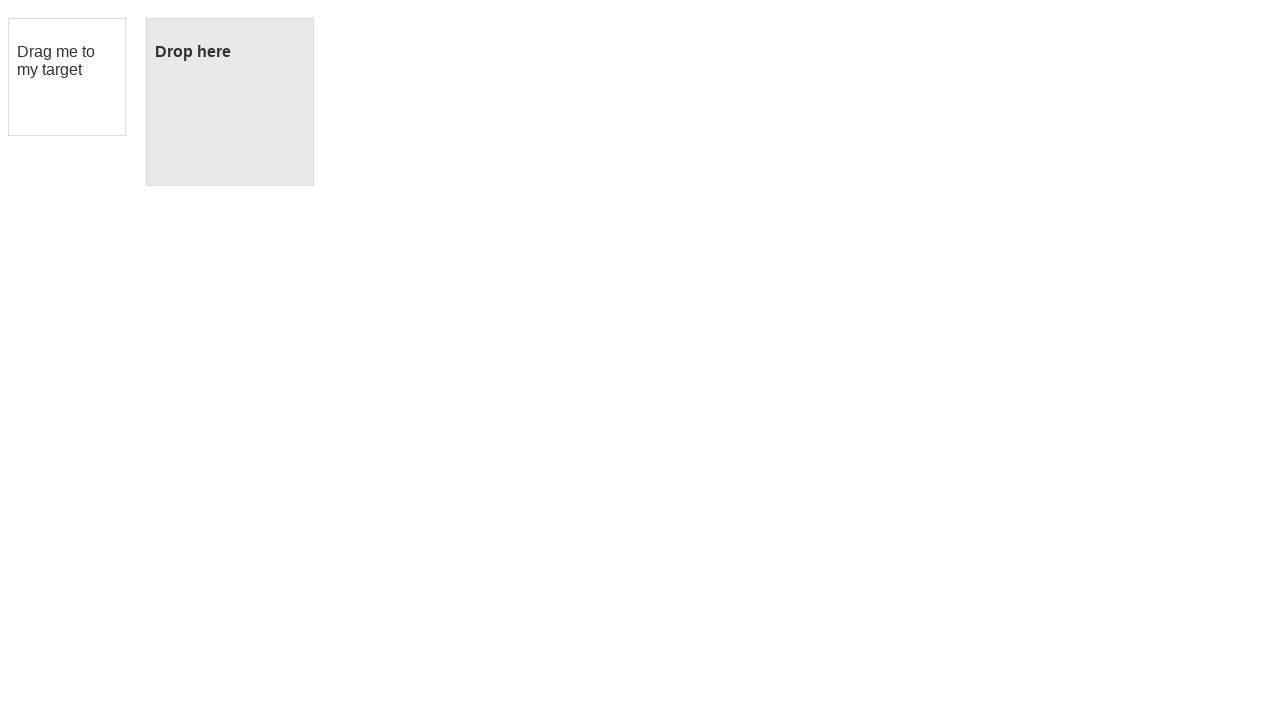

Located the droppable target element with id 'droppable'
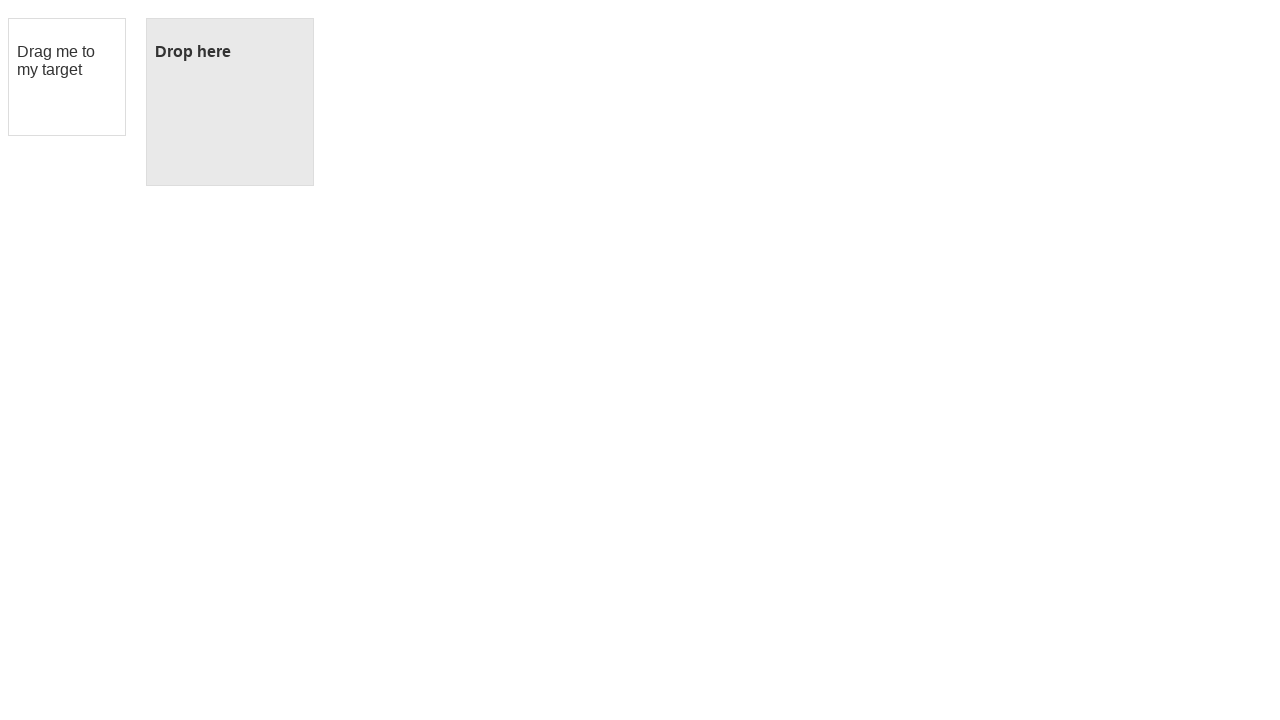

Dragged the draggable element onto the droppable target area at (230, 102)
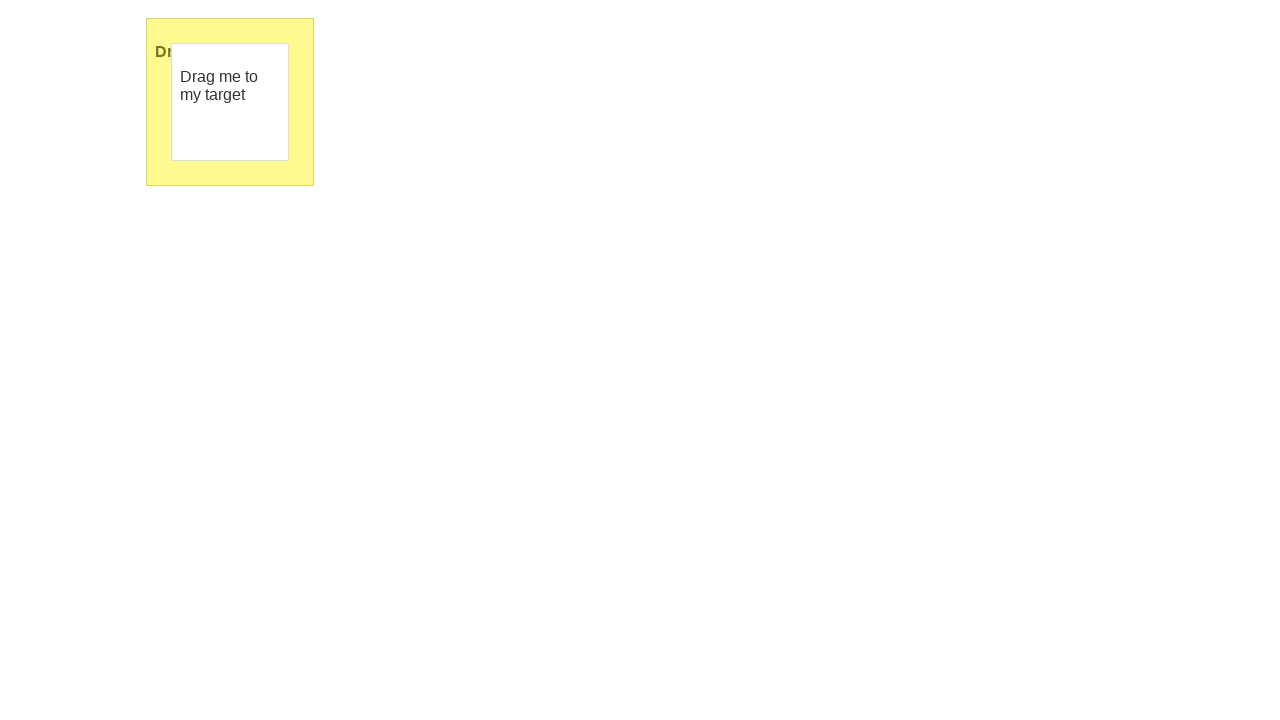

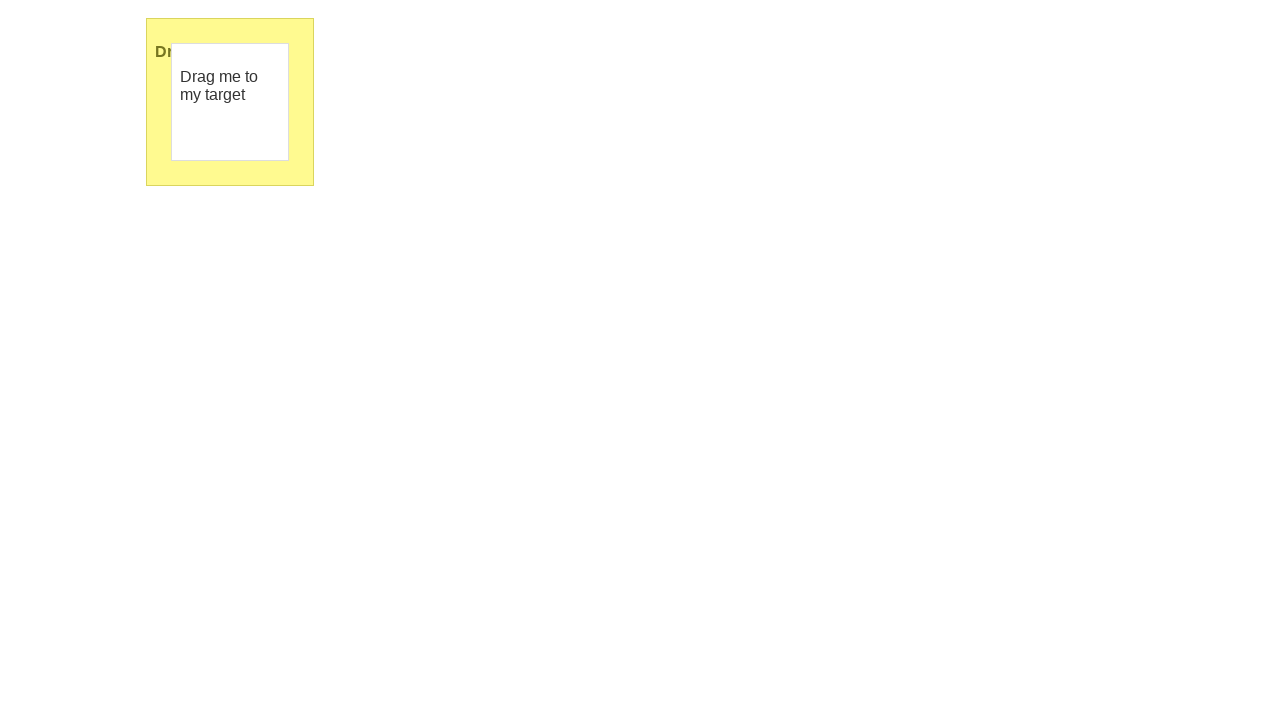